Uploads a file using the file upload input

Starting URL: https://the-internet.herokuapp.com/upload

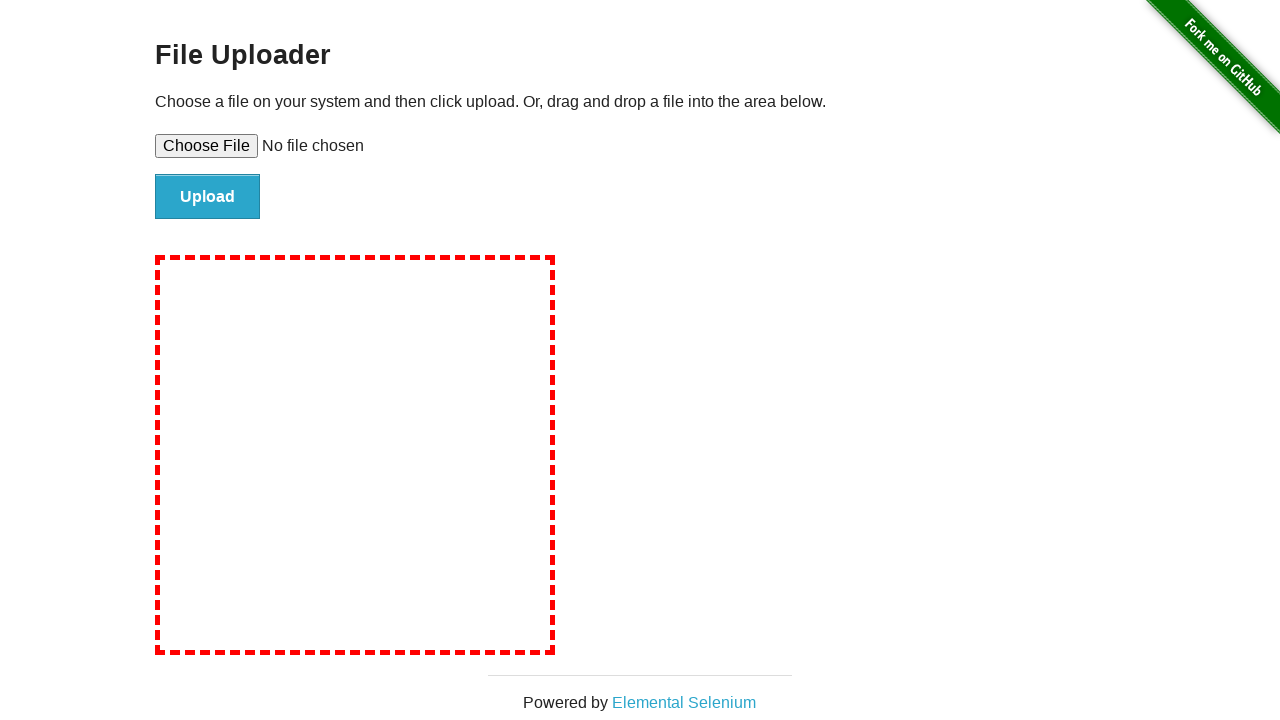

Created temporary test file for upload
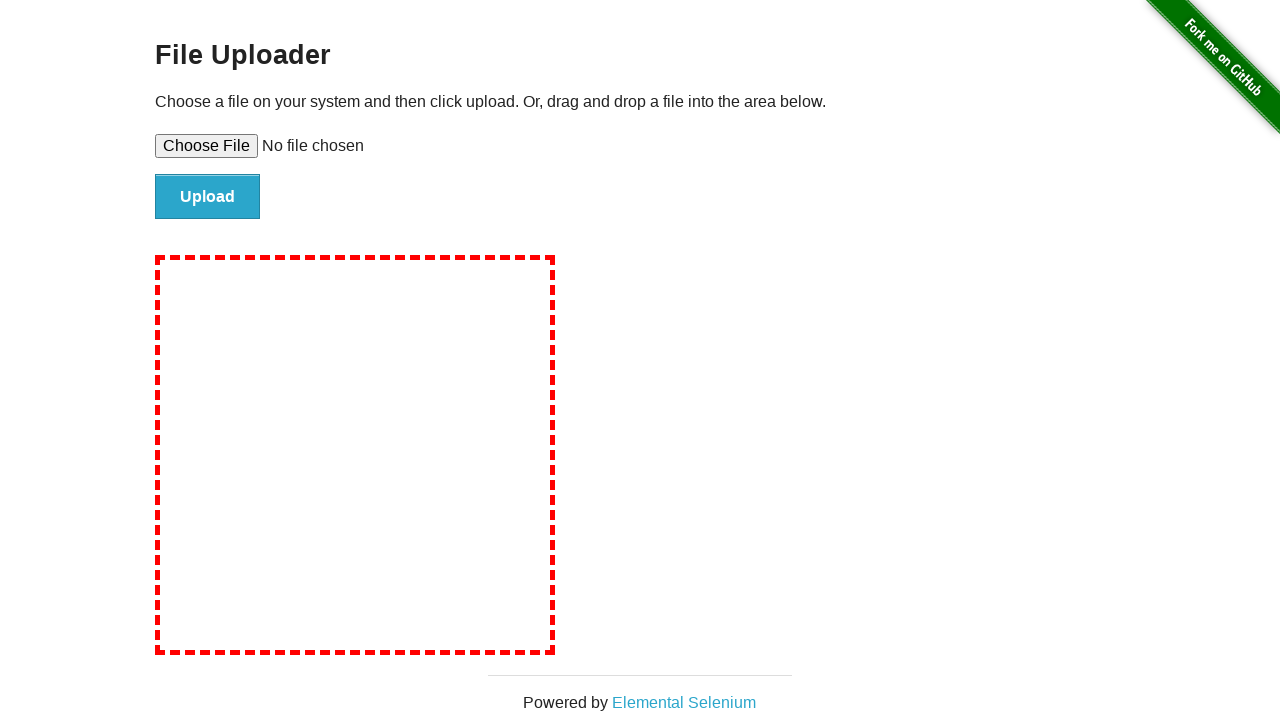

Set file input with temporary test file
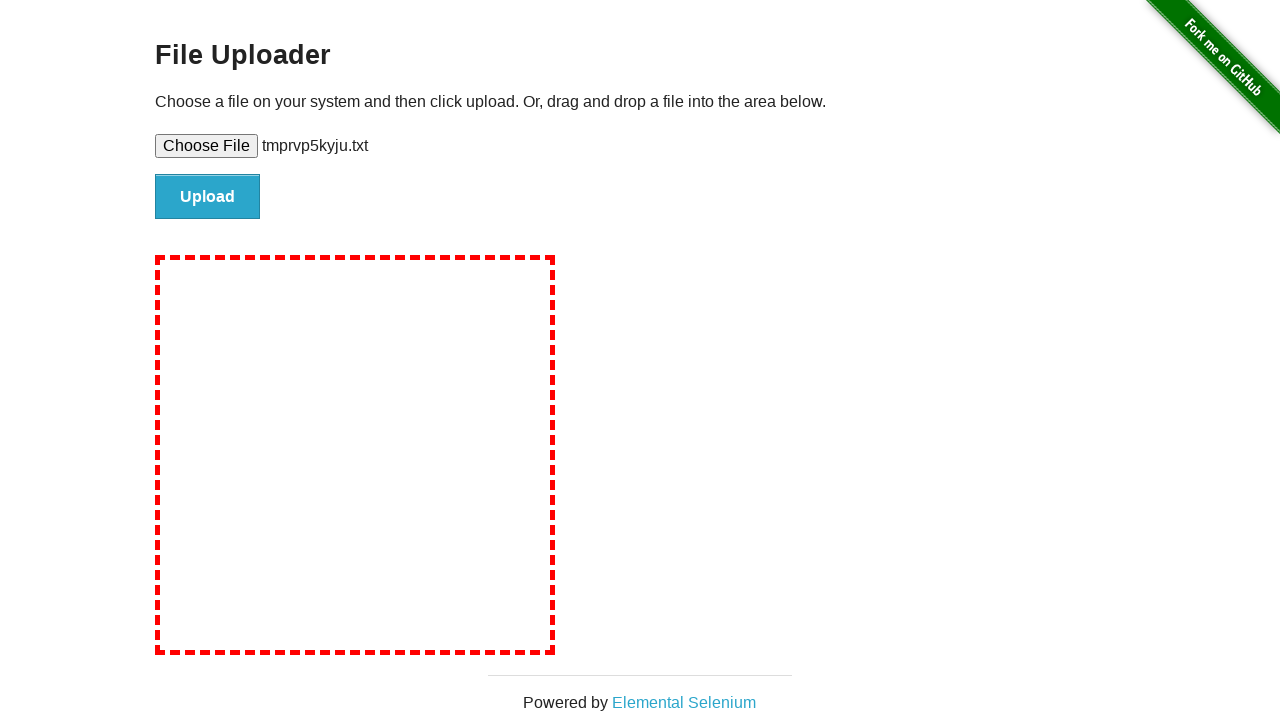

Clicked file submit button at (208, 197) on #file-submit
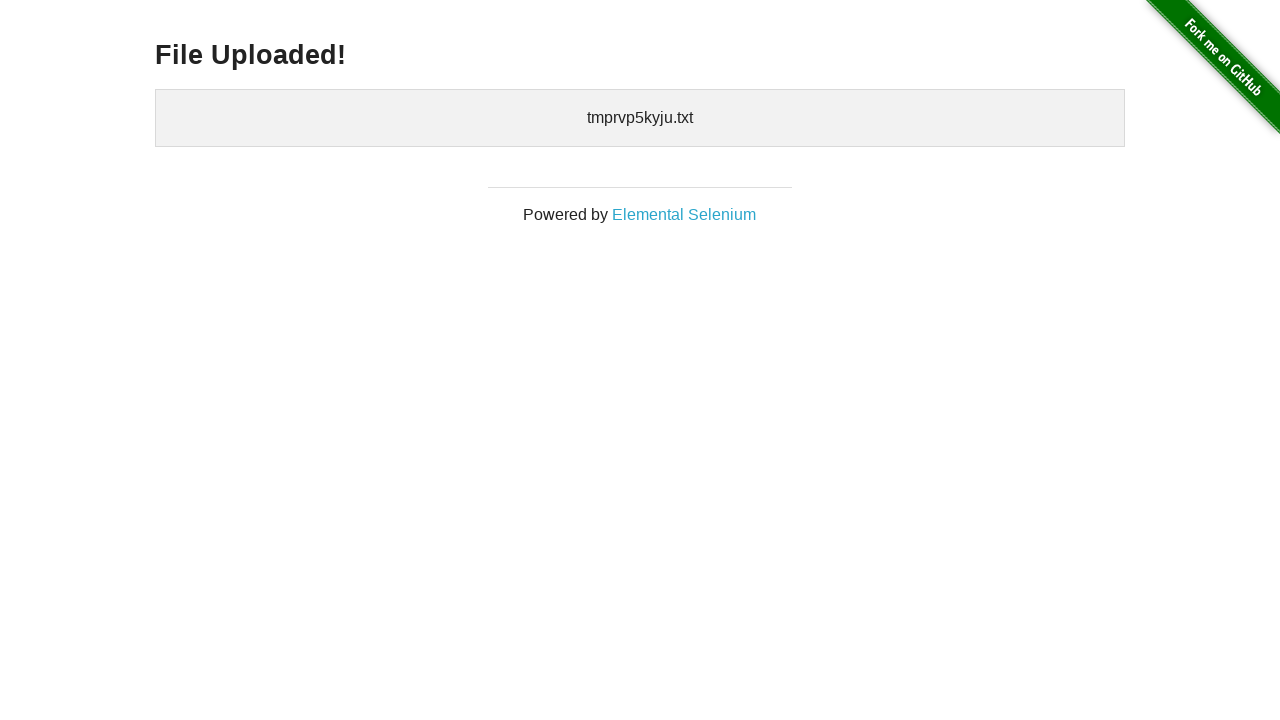

Cleaned up temporary test file
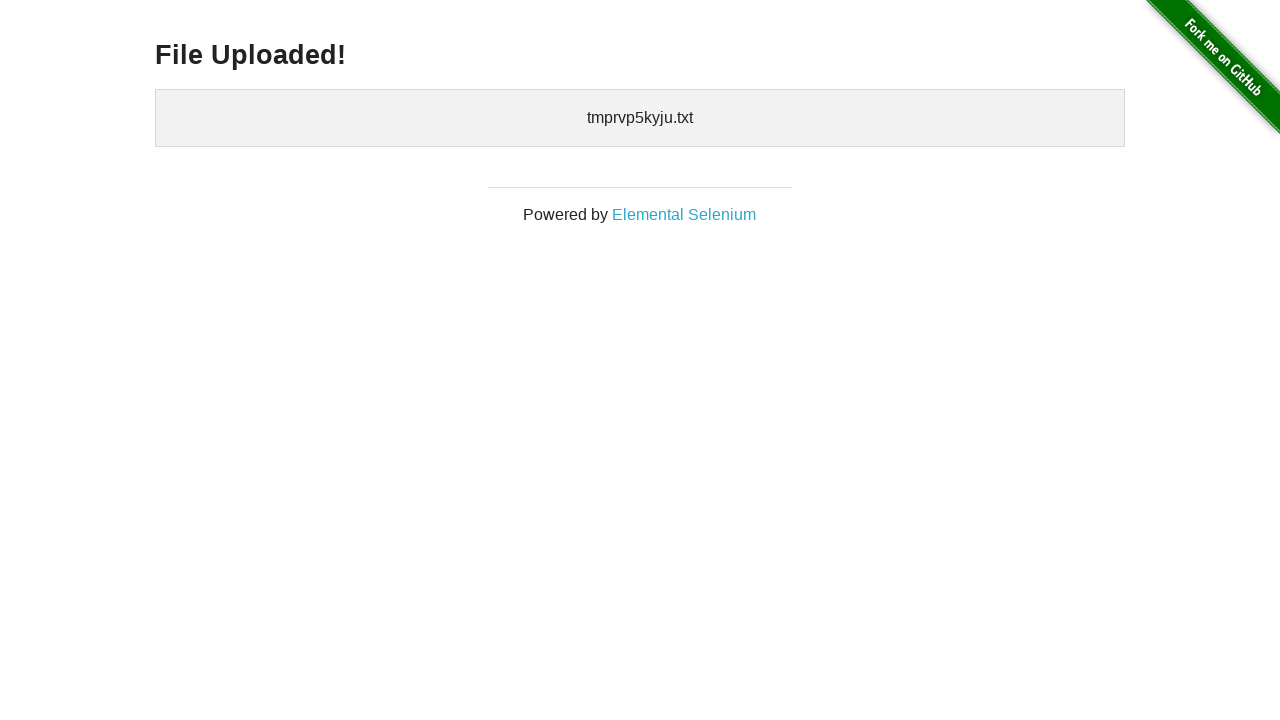

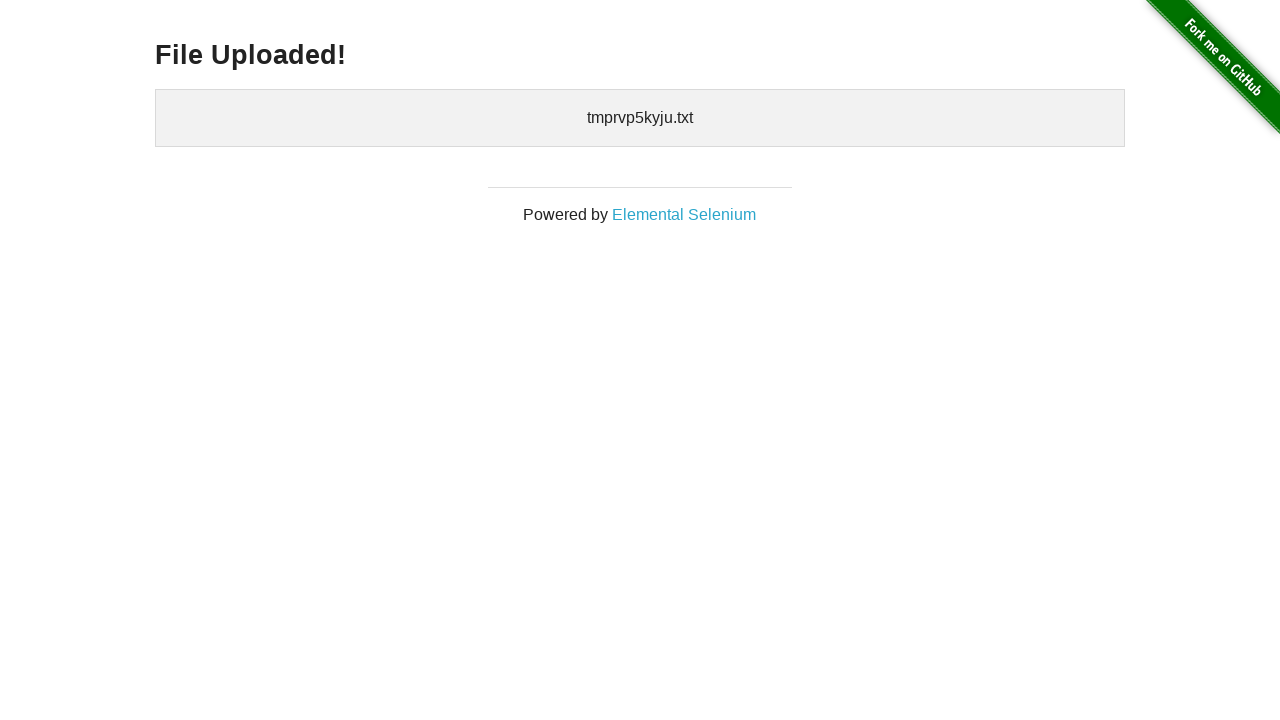